Tests currency dropdown by selecting INR currency and verifying the selection

Starting URL: https://rahulshettyacademy.com/dropdownsPractise/

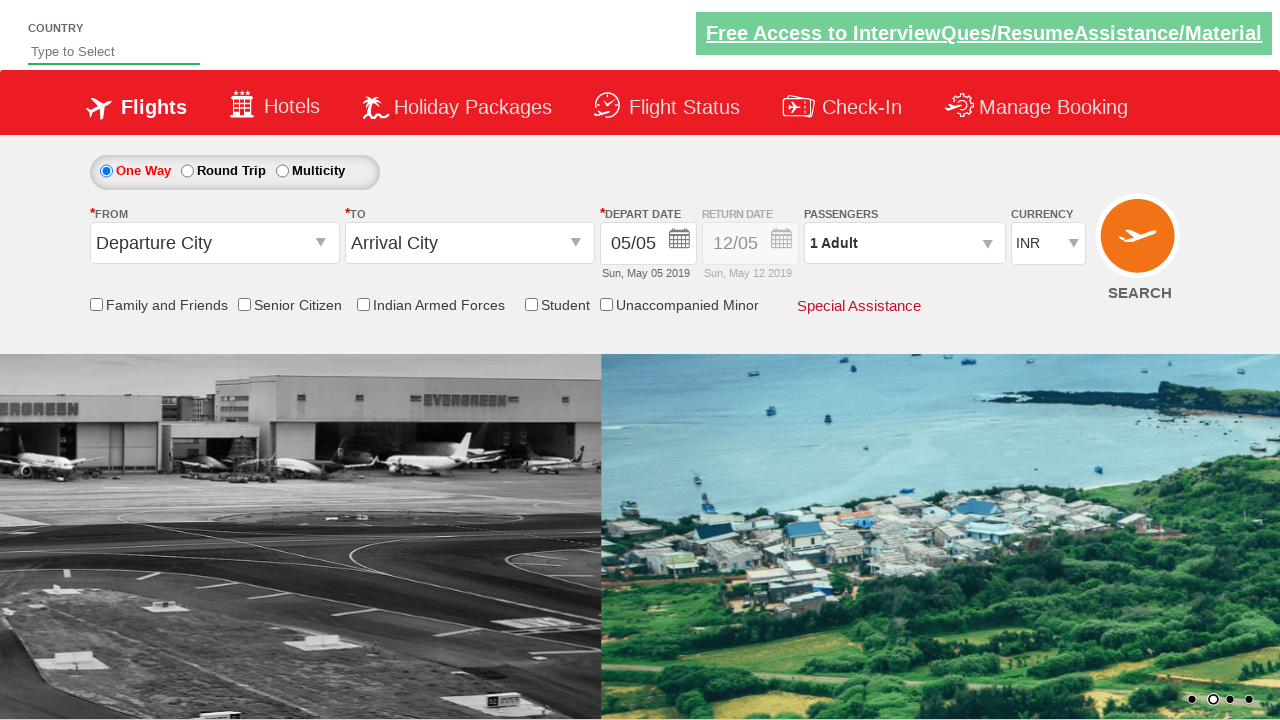

Navigated to currency dropdown practice page
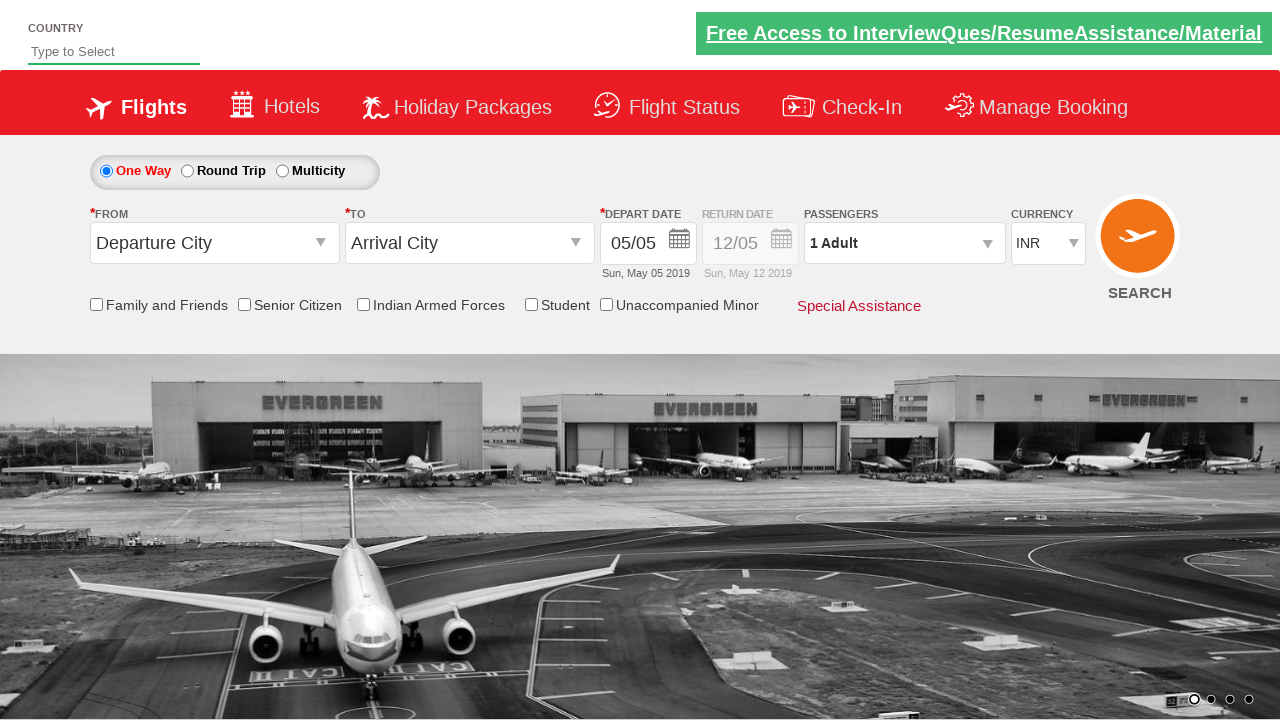

Selected INR currency from dropdown on select#ctl00_mainContent_DropDownListCurrency
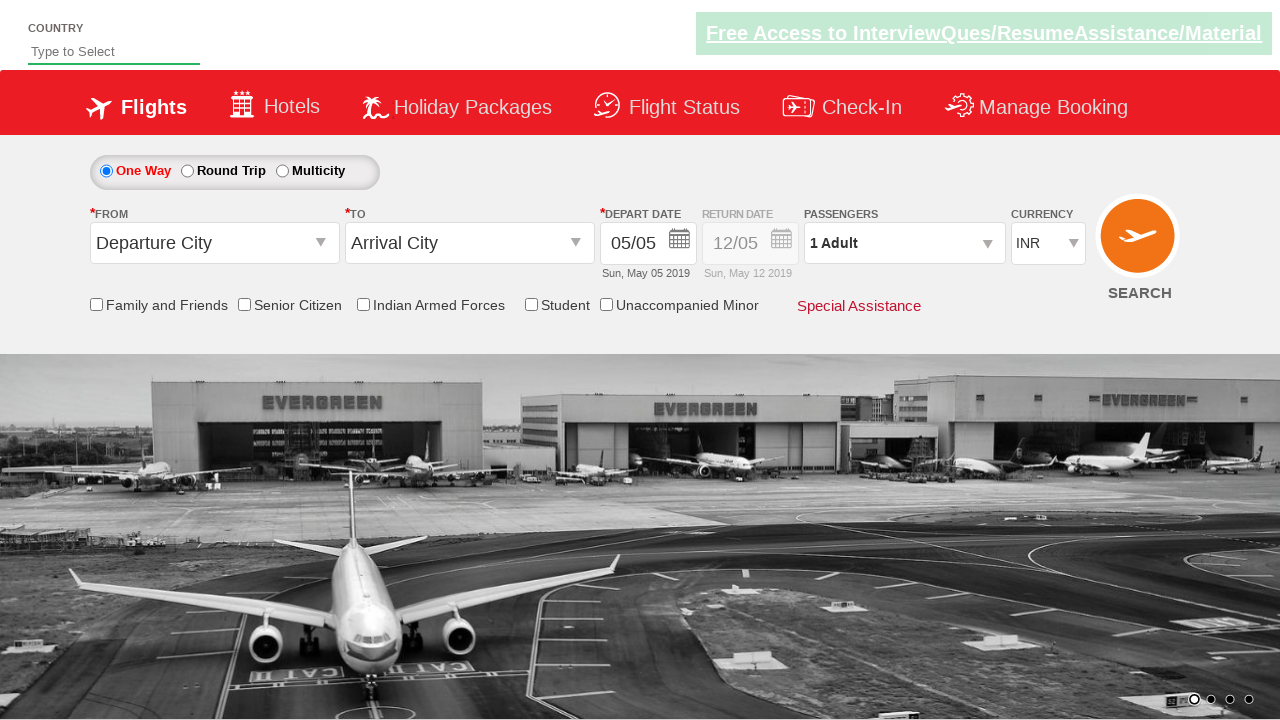

Currency dropdown element is present and loaded
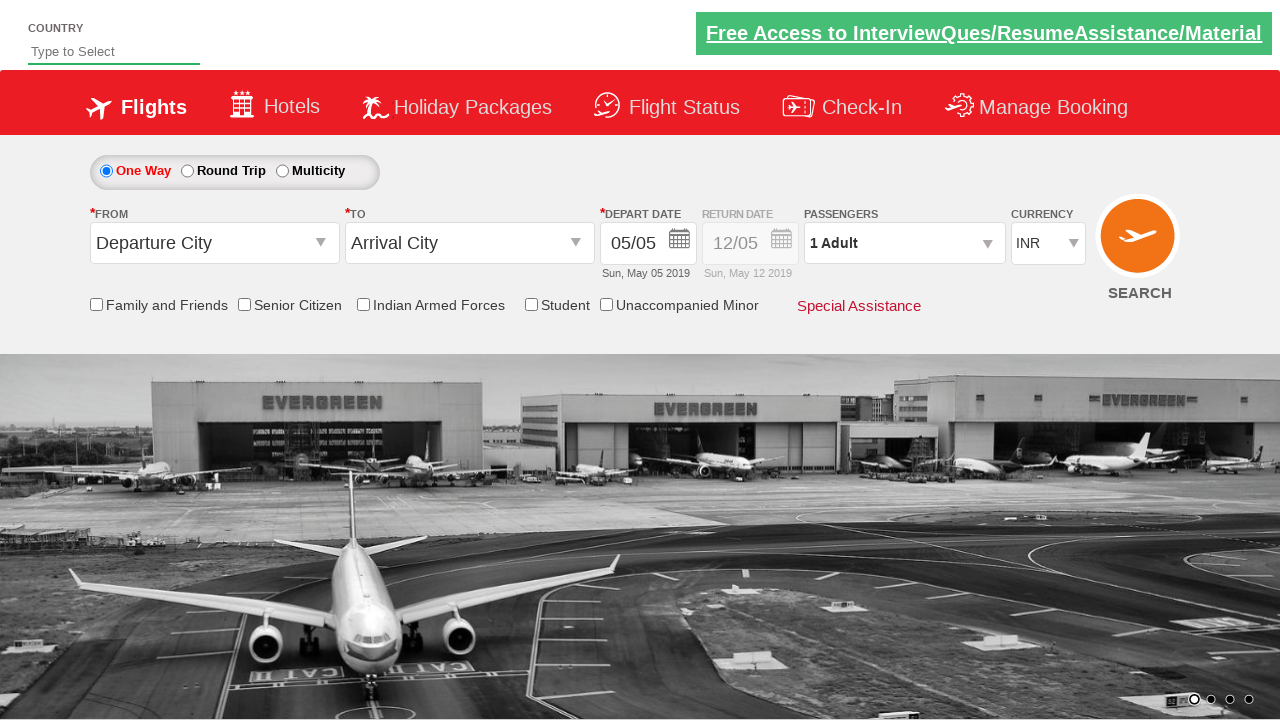

Verified that INR currency is successfully selected
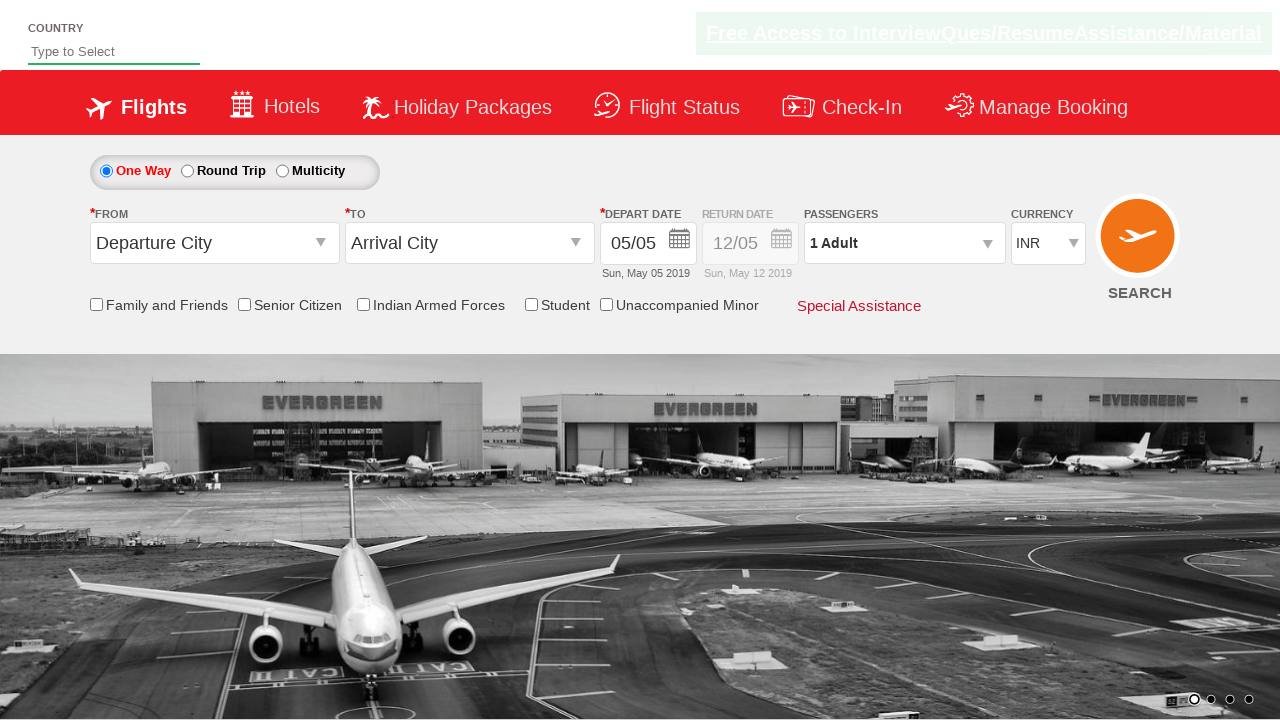

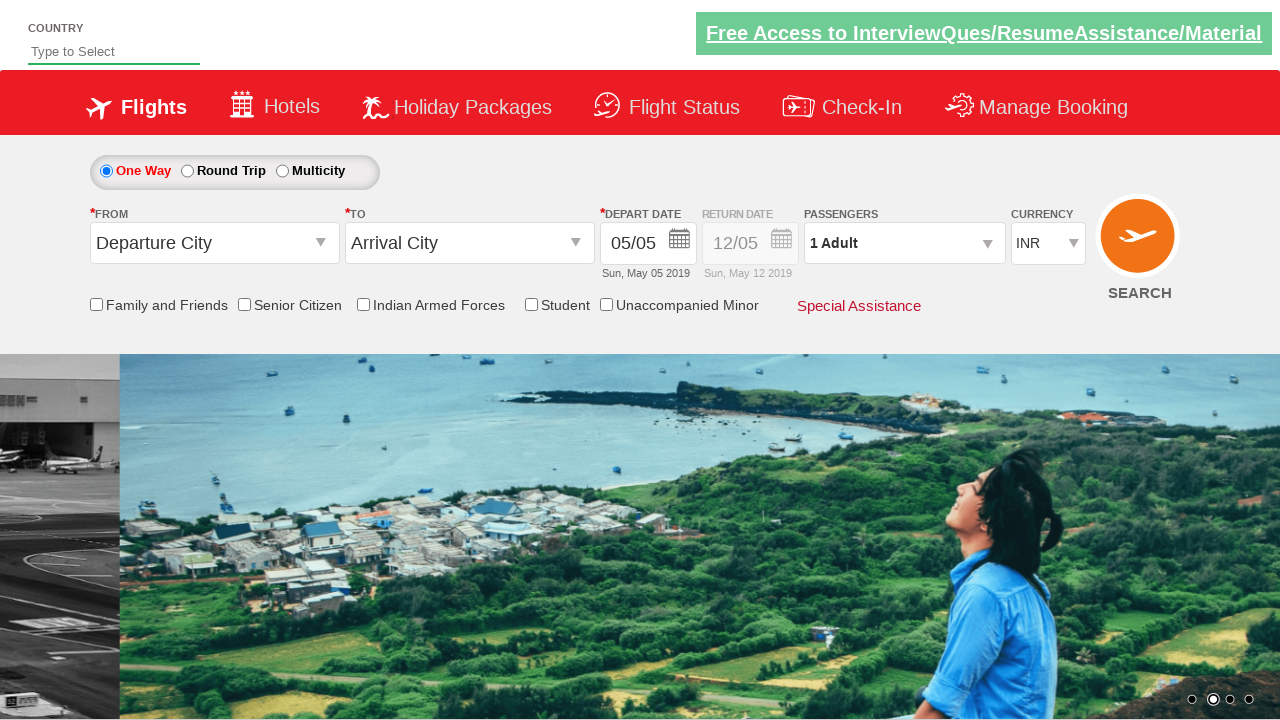